Tests a registration form by filling required input fields (first, second, third class inputs), submitting the form, and verifying the success message is displayed.

Starting URL: http://suninjuly.github.io/registration1.html

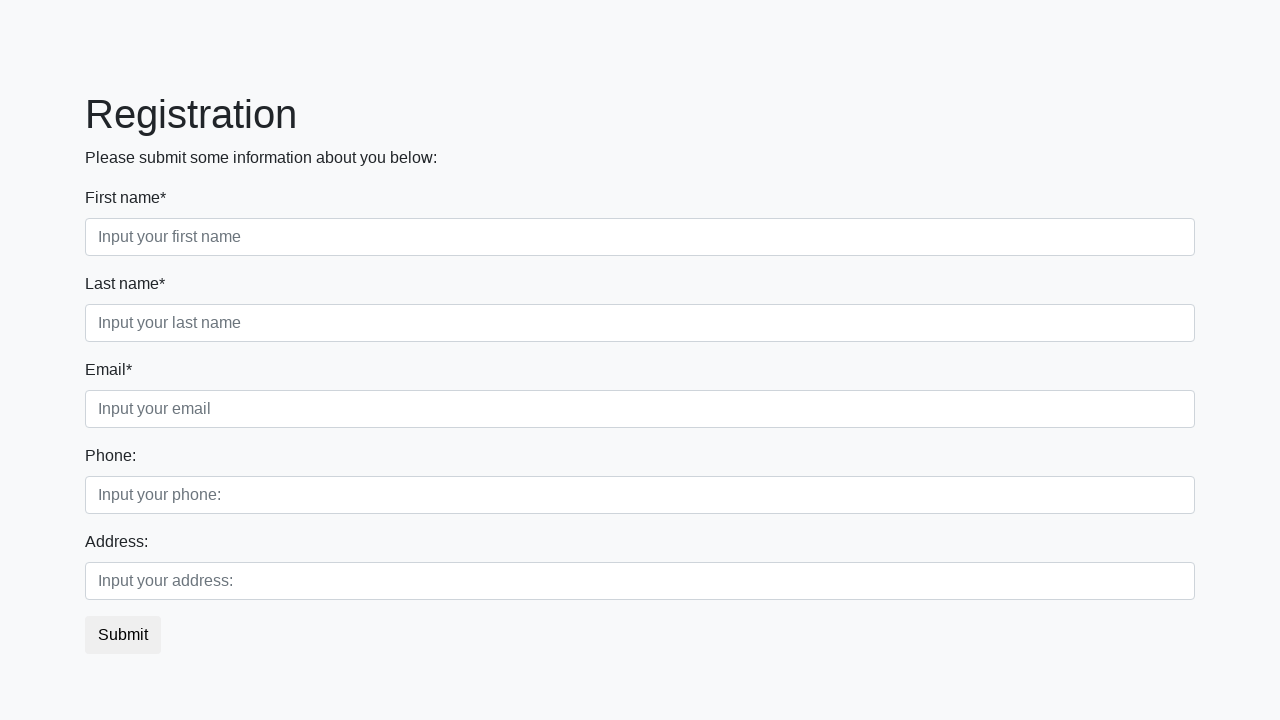

Filled first name field with 'John' on //input[@required and contains(@class,'first')]
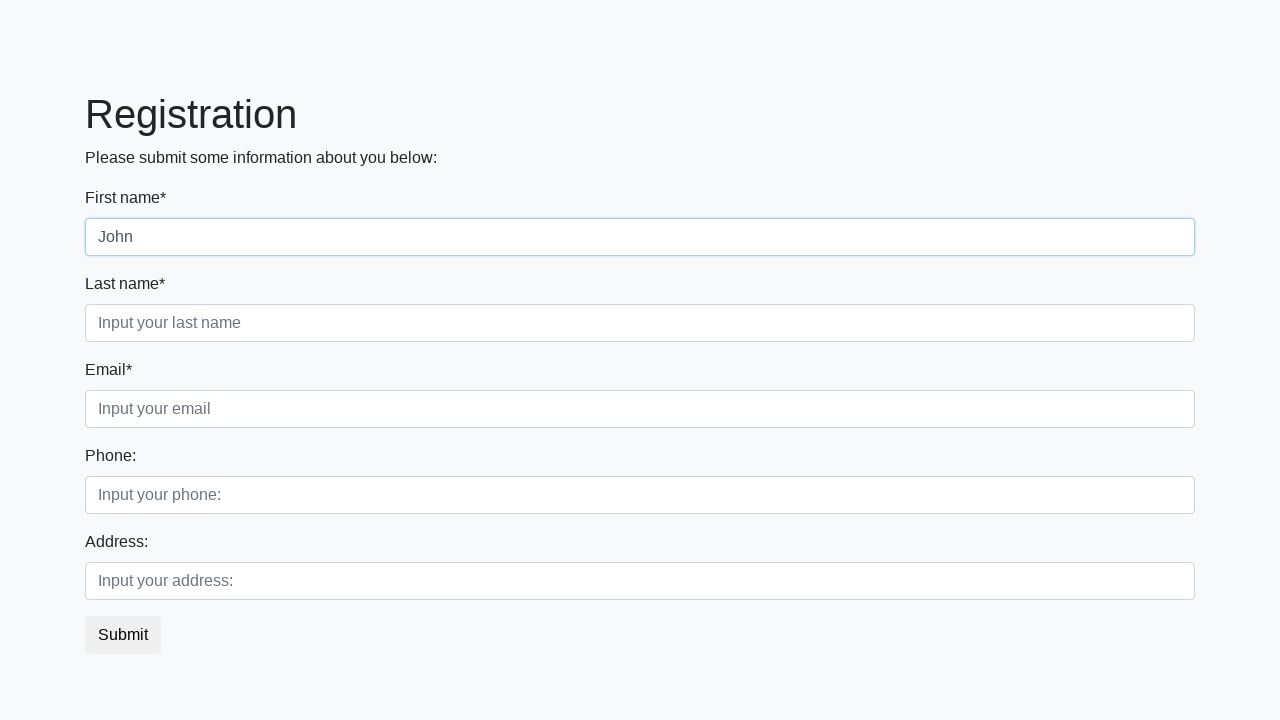

Filled last name field with 'Doe' on //input[@required and contains(@class,'second')]
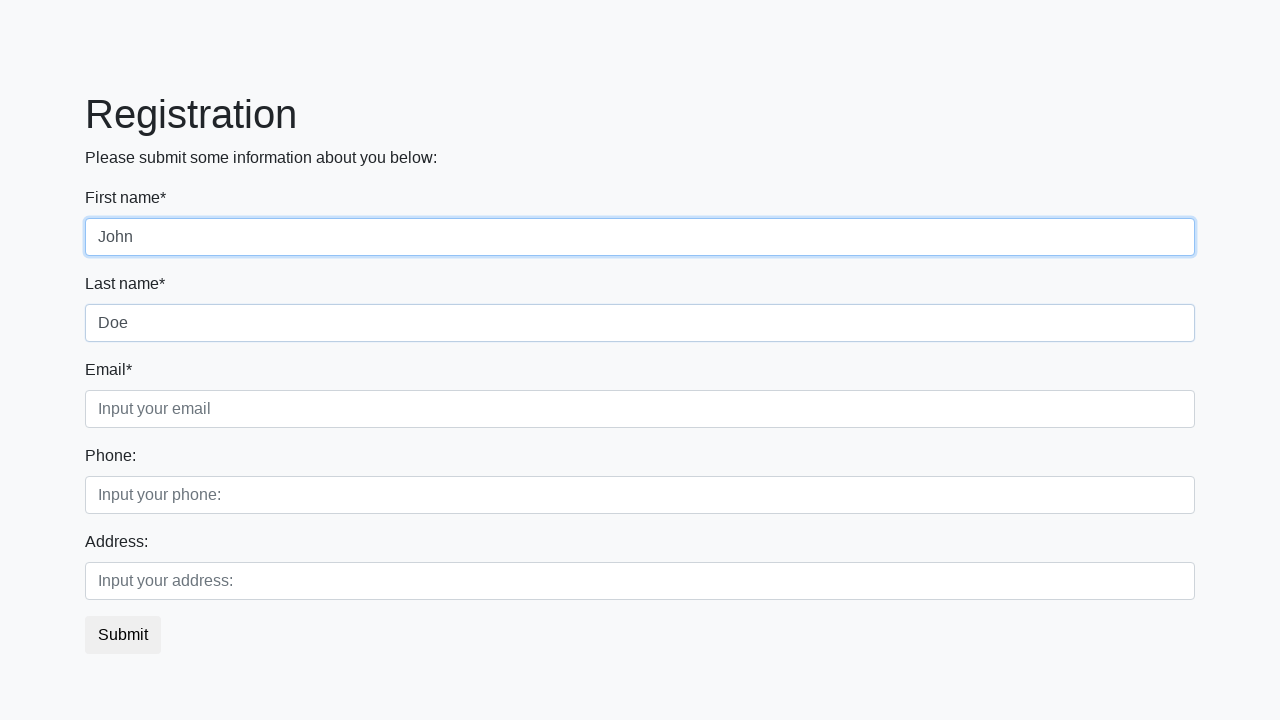

Filled email field with 'johndoe@example.com' on //input[@required and contains(@class,'third')]
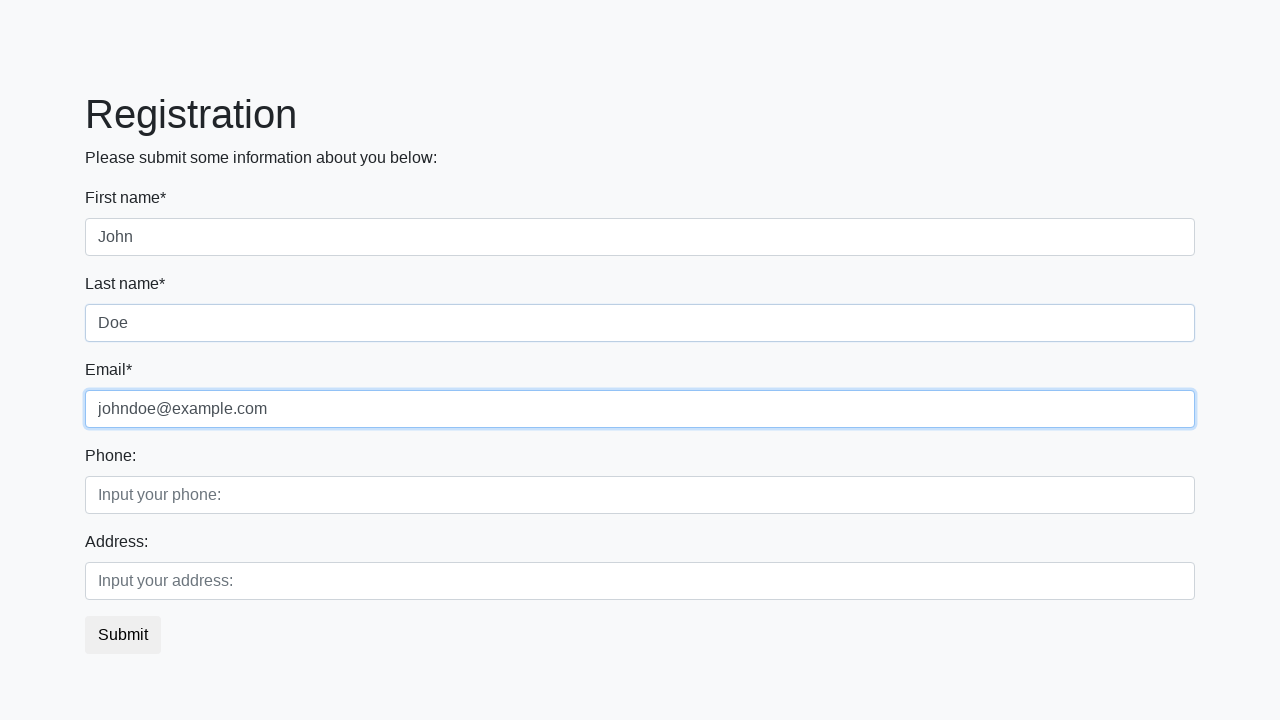

Clicked submit button to register at (123, 635) on button.btn
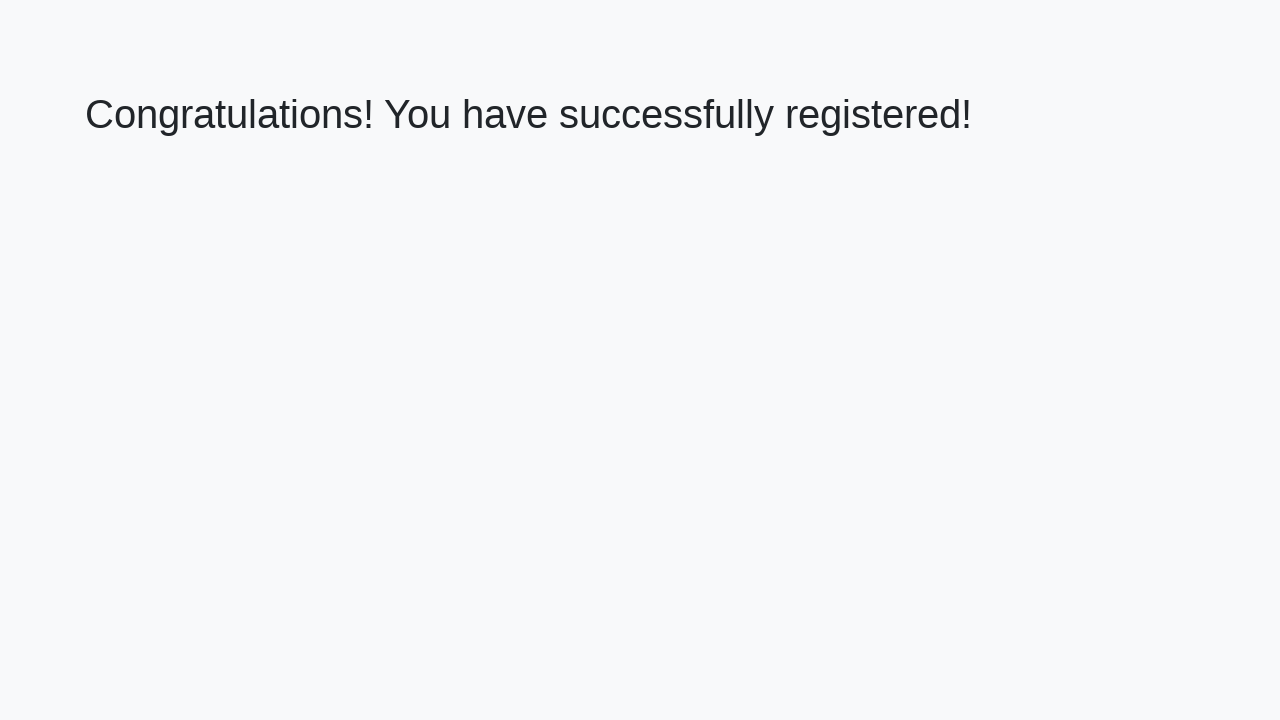

Success message header loaded
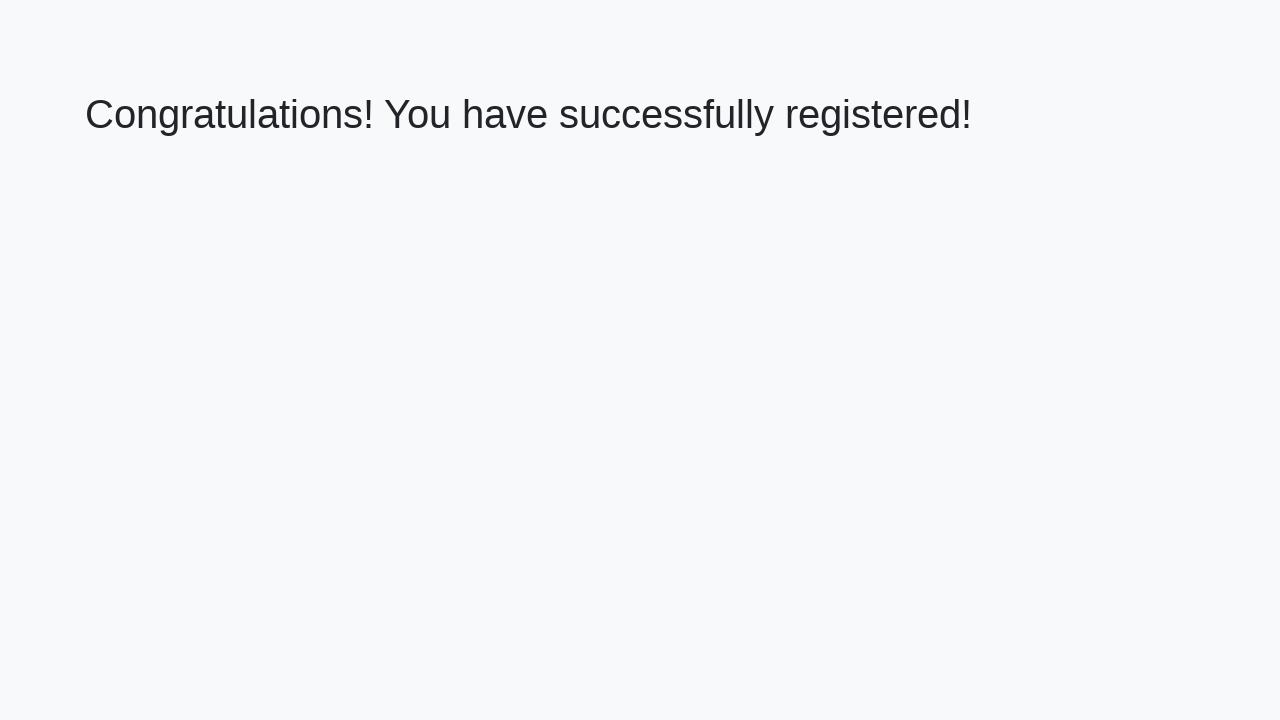

Retrieved success message text
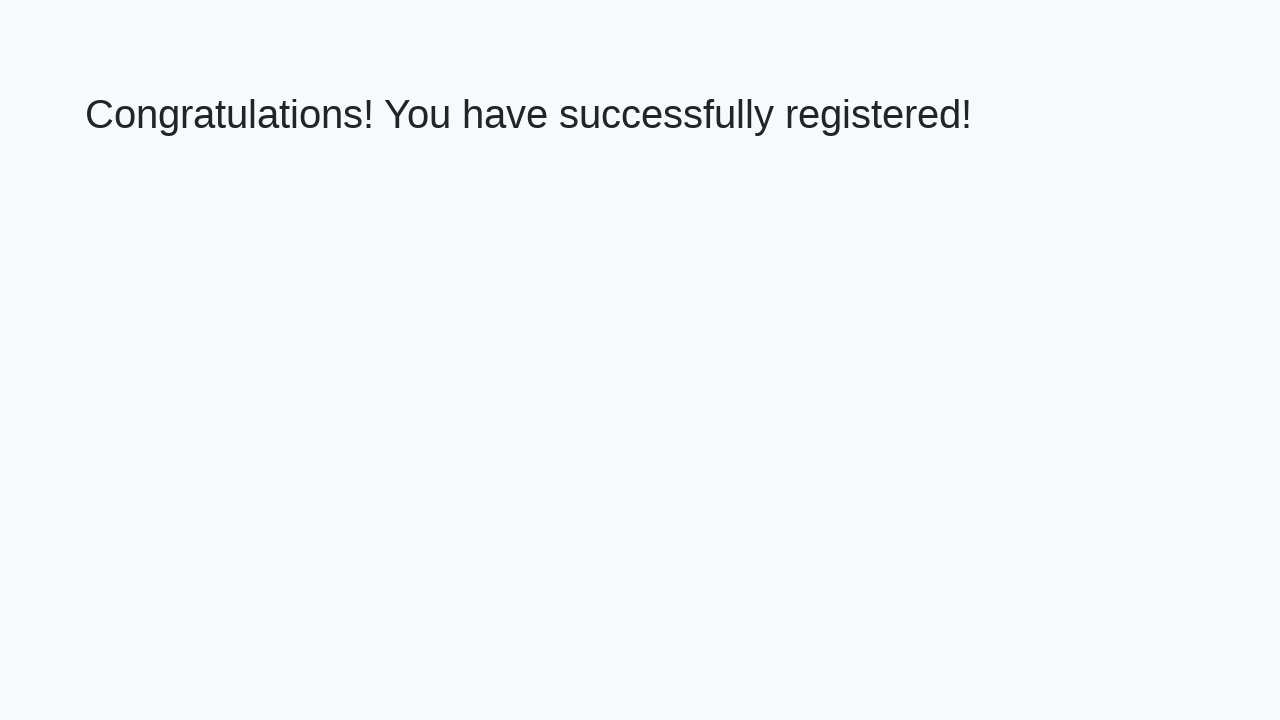

Verified success message: 'Congratulations! You have successfully registered!'
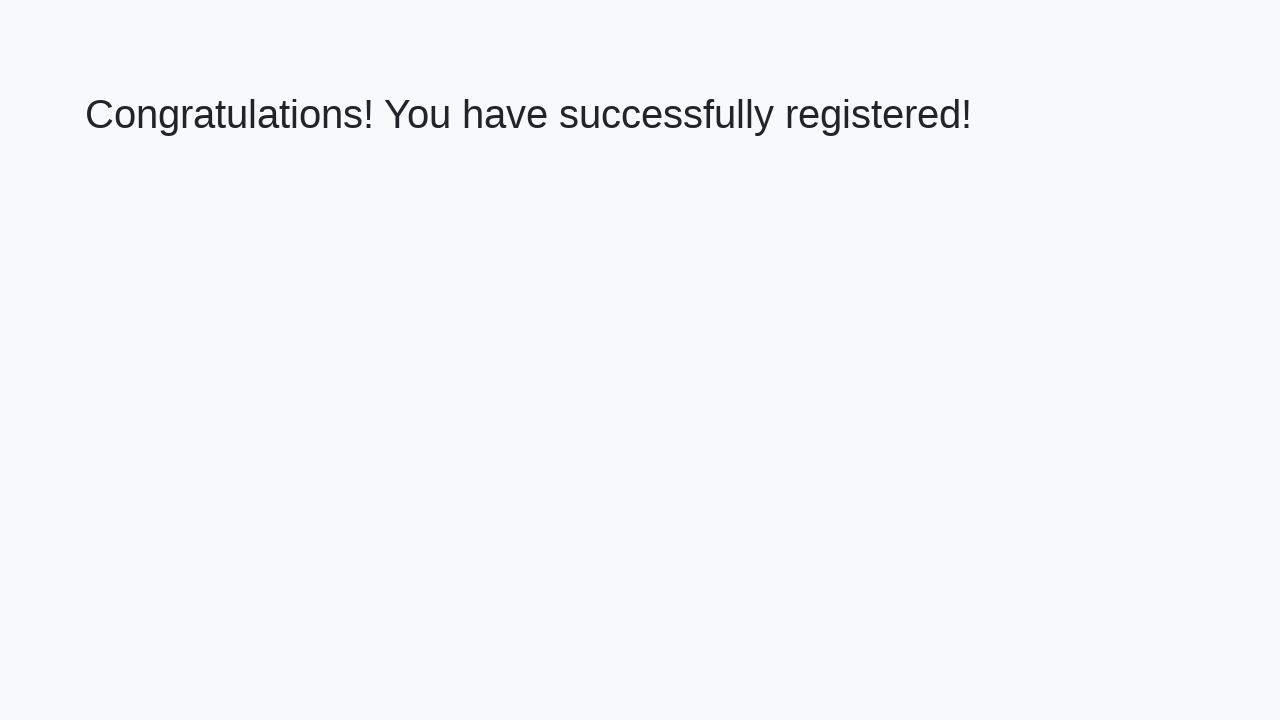

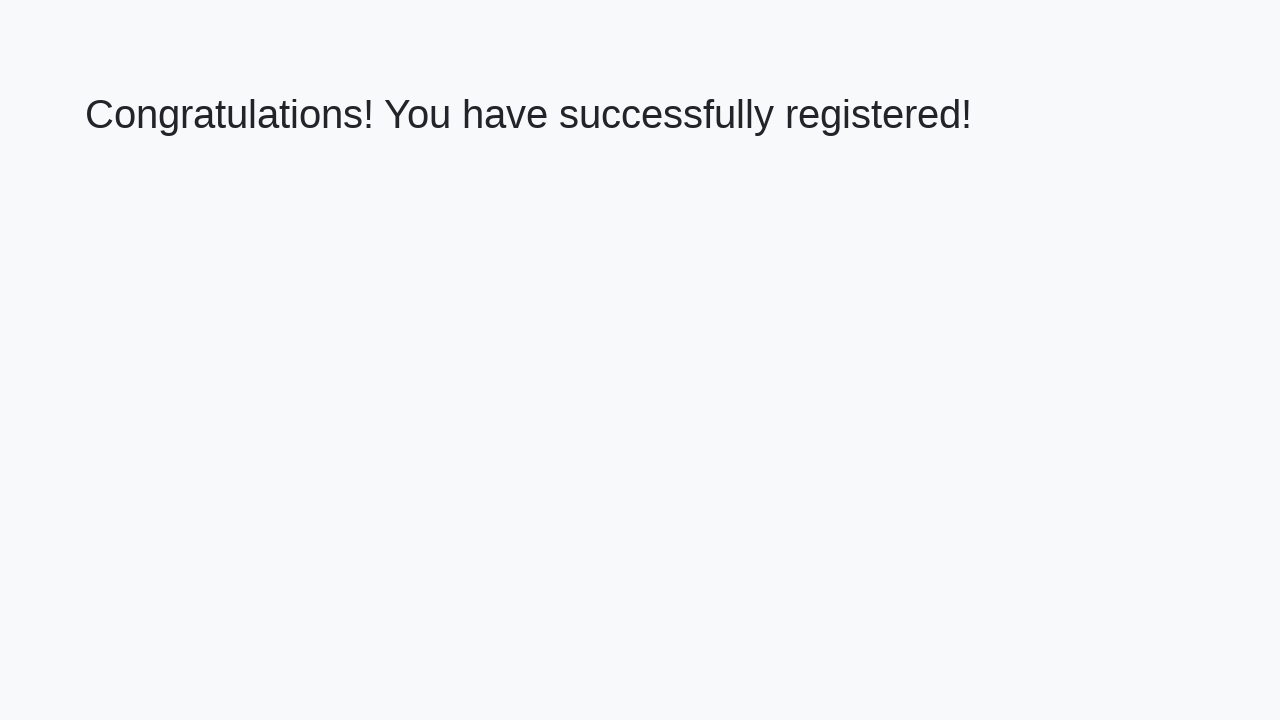